Searches for languages containing "kot" and verifies all results contain the search term

Starting URL: http://www.99-bottles-of-beer.net/

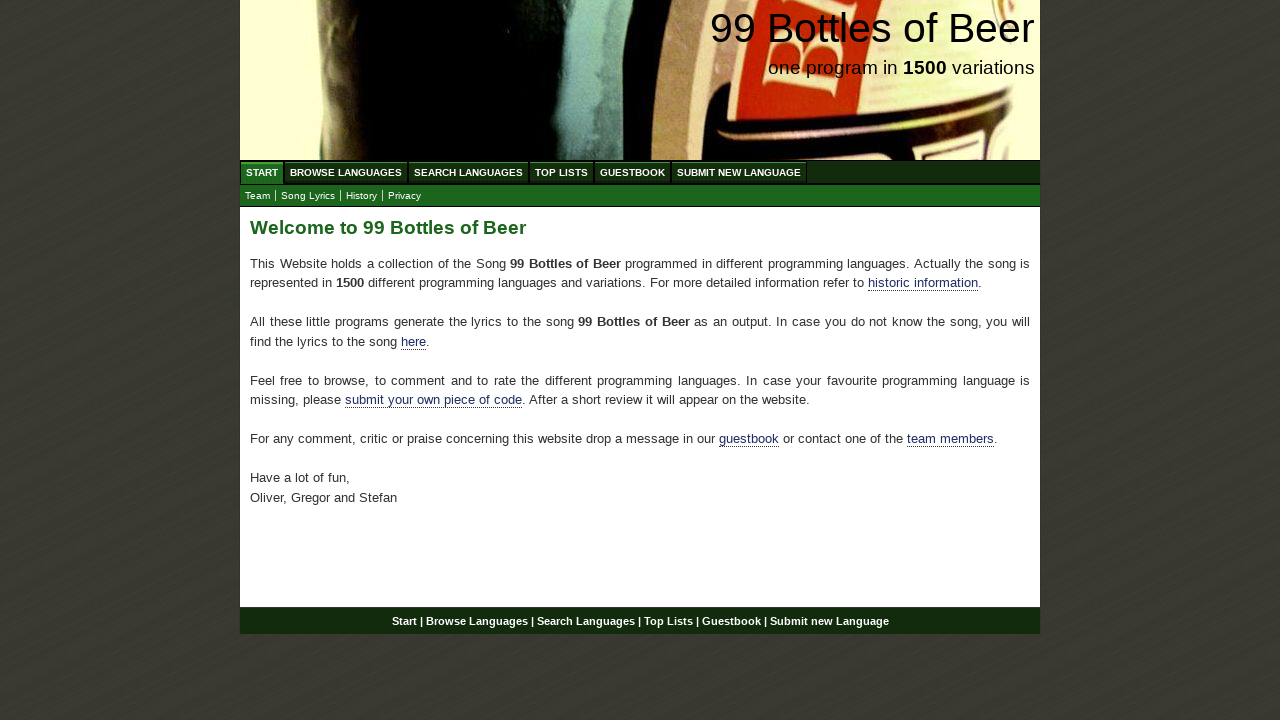

Clicked 'Search Languages' button at (468, 172) on xpath=//li/a[text()='Search Languages']
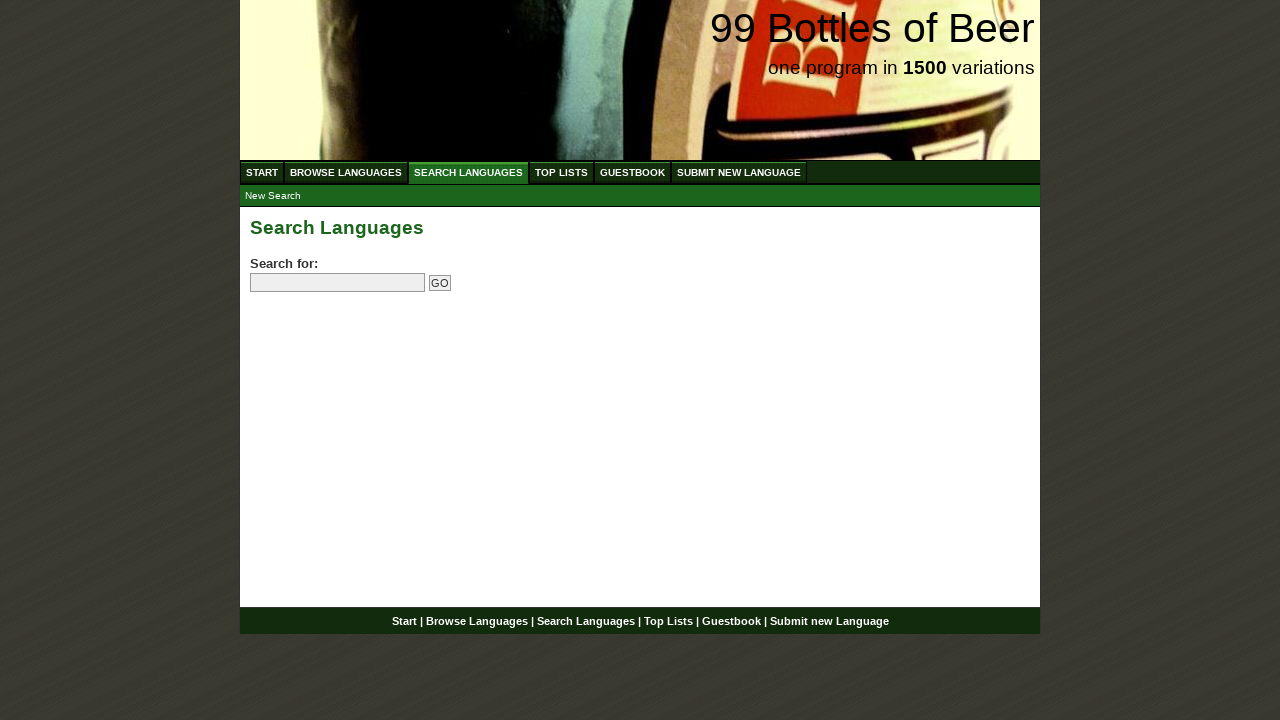

Filled search field with 'kot' on input[name='search']
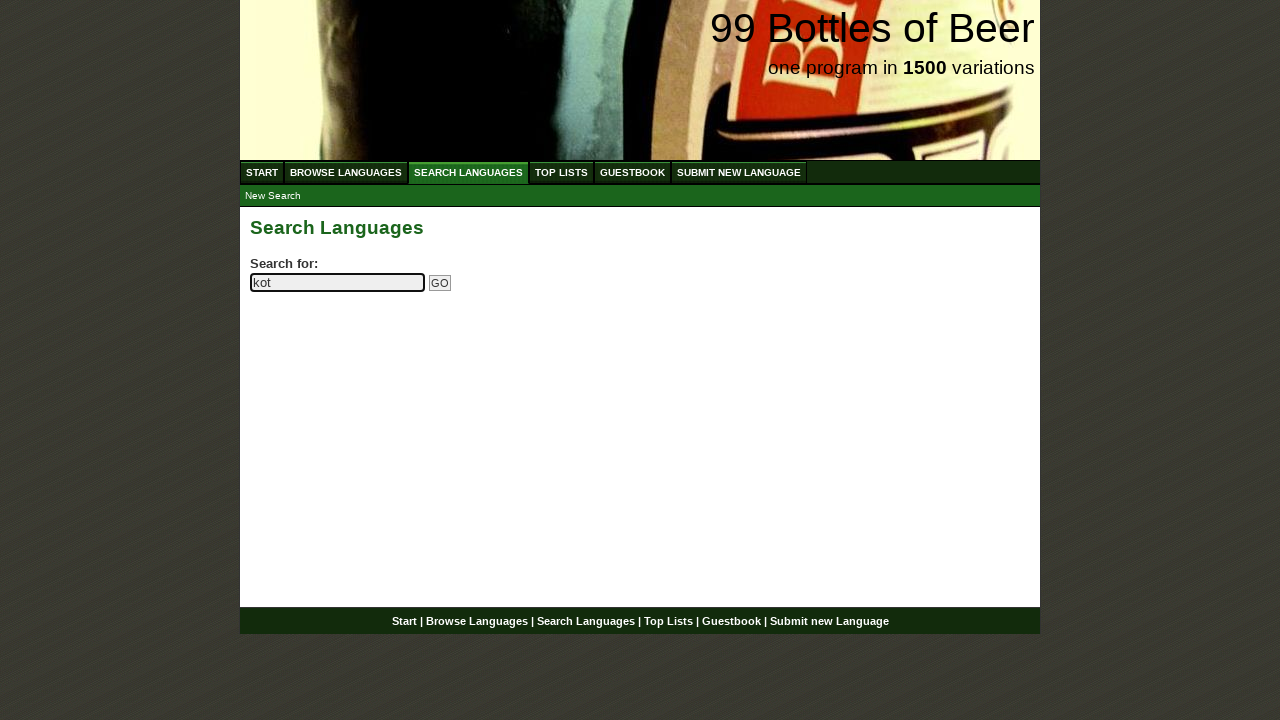

Clicked Go button to submit search at (440, 283) on input[name='submitsearch']
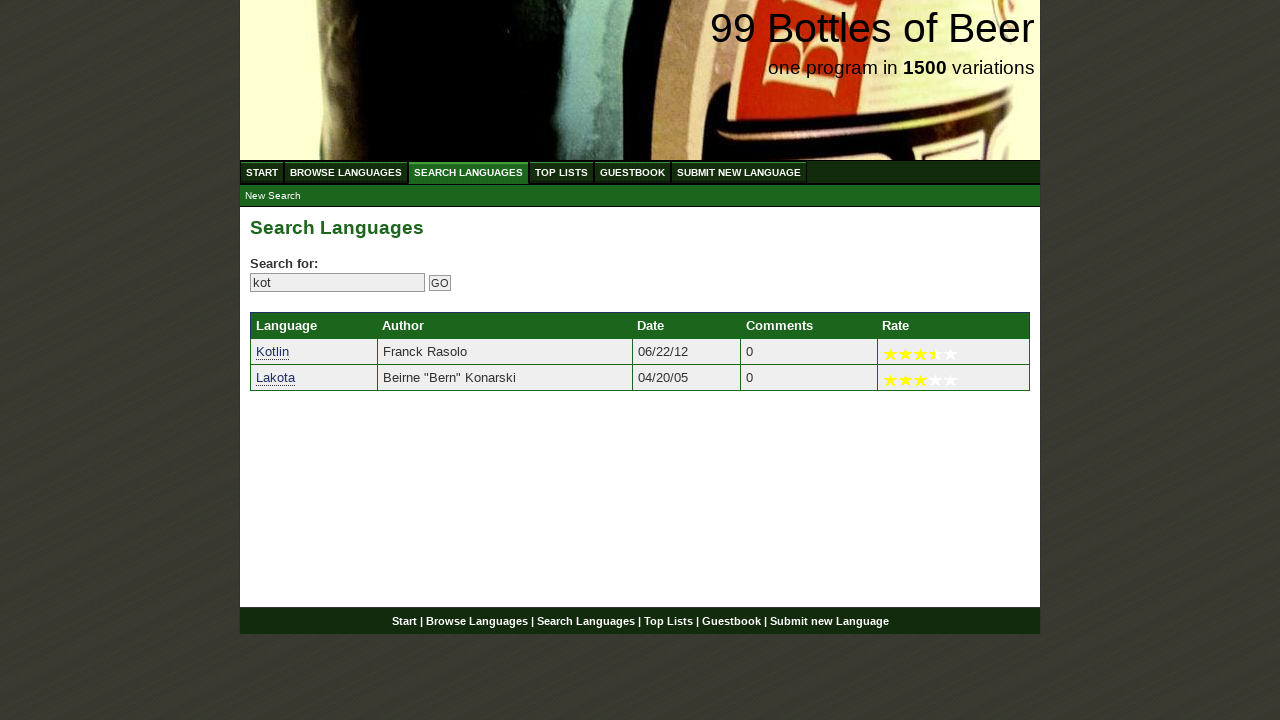

Found 2 search results for 'kot'
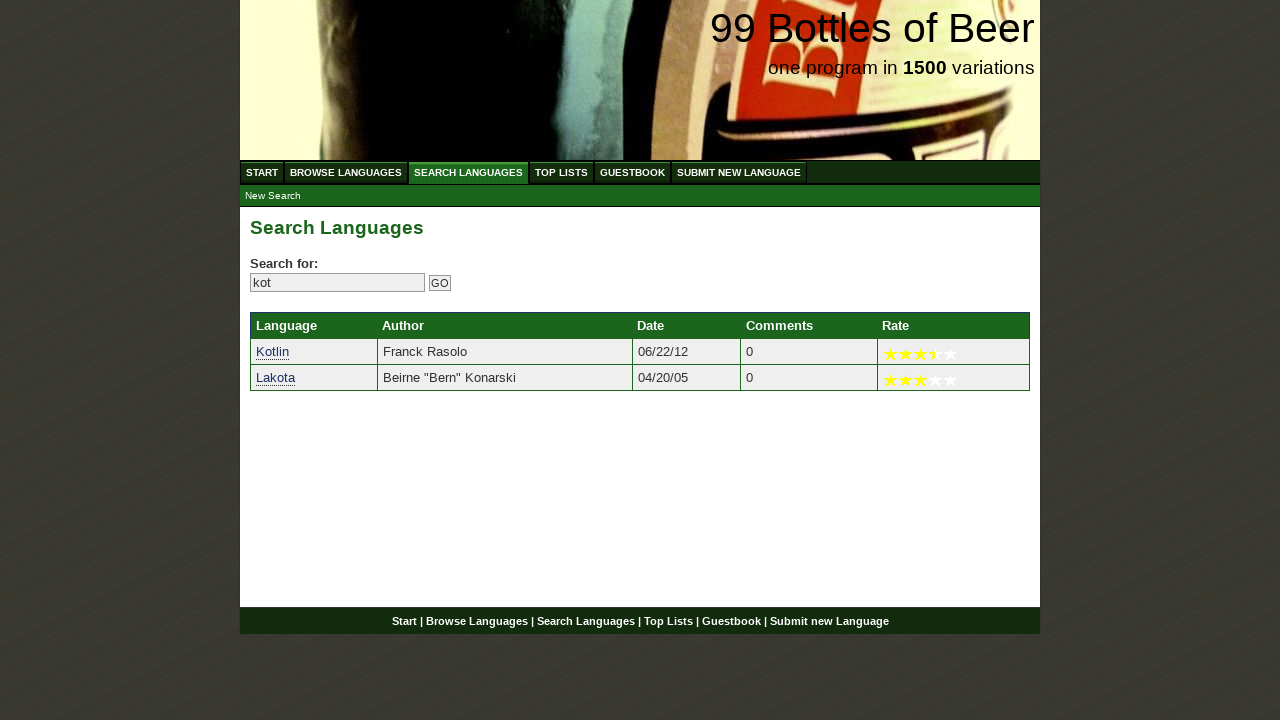

Verified result 1 contains 'kot': kotlin
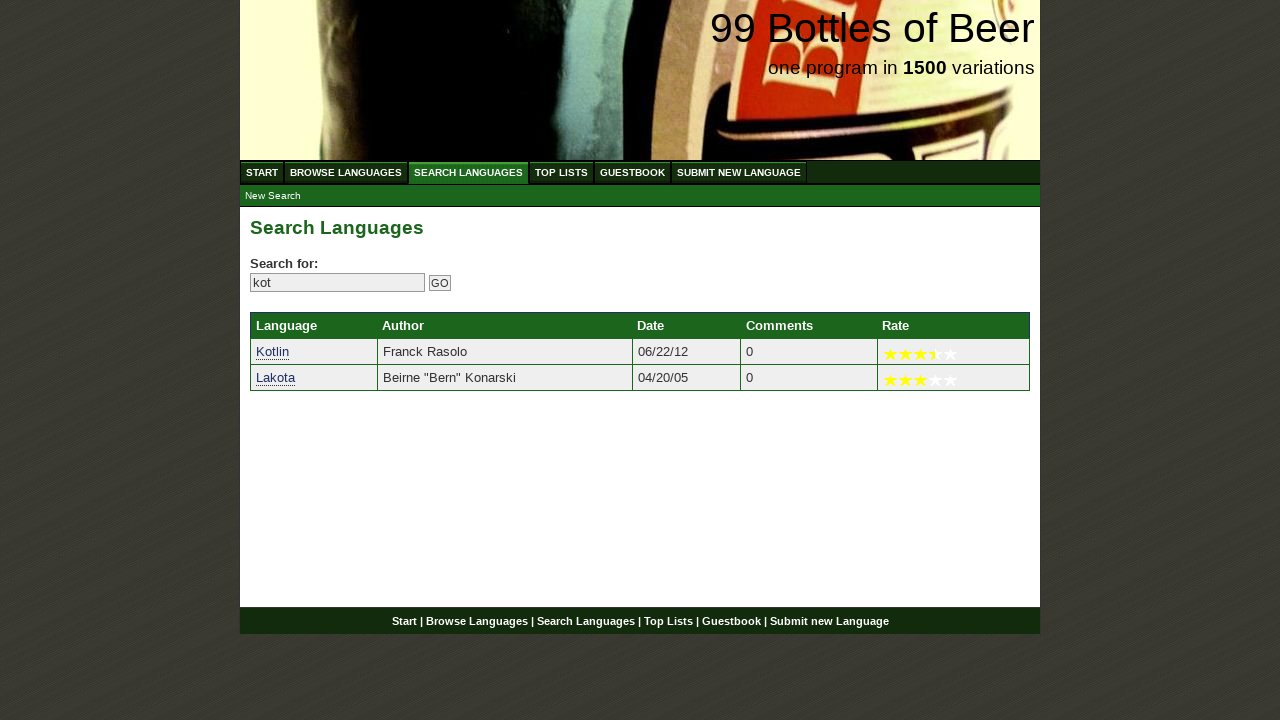

Verified result 2 contains 'kot': lakota
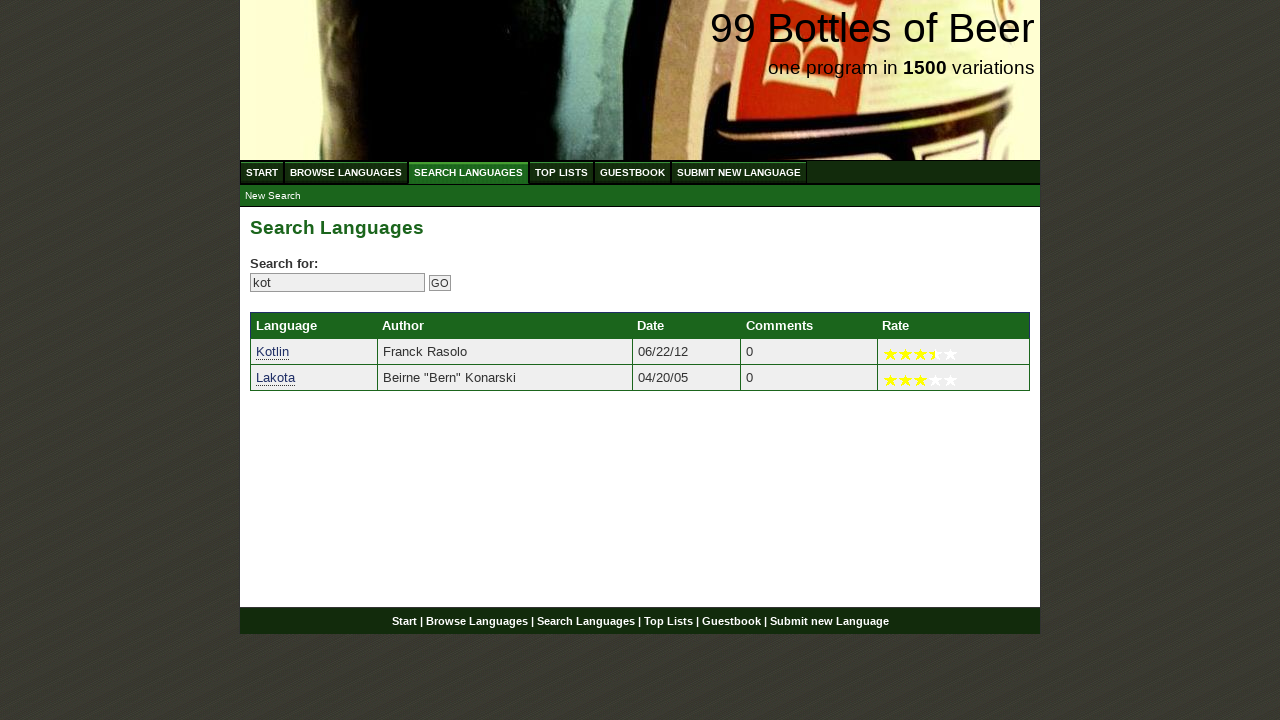

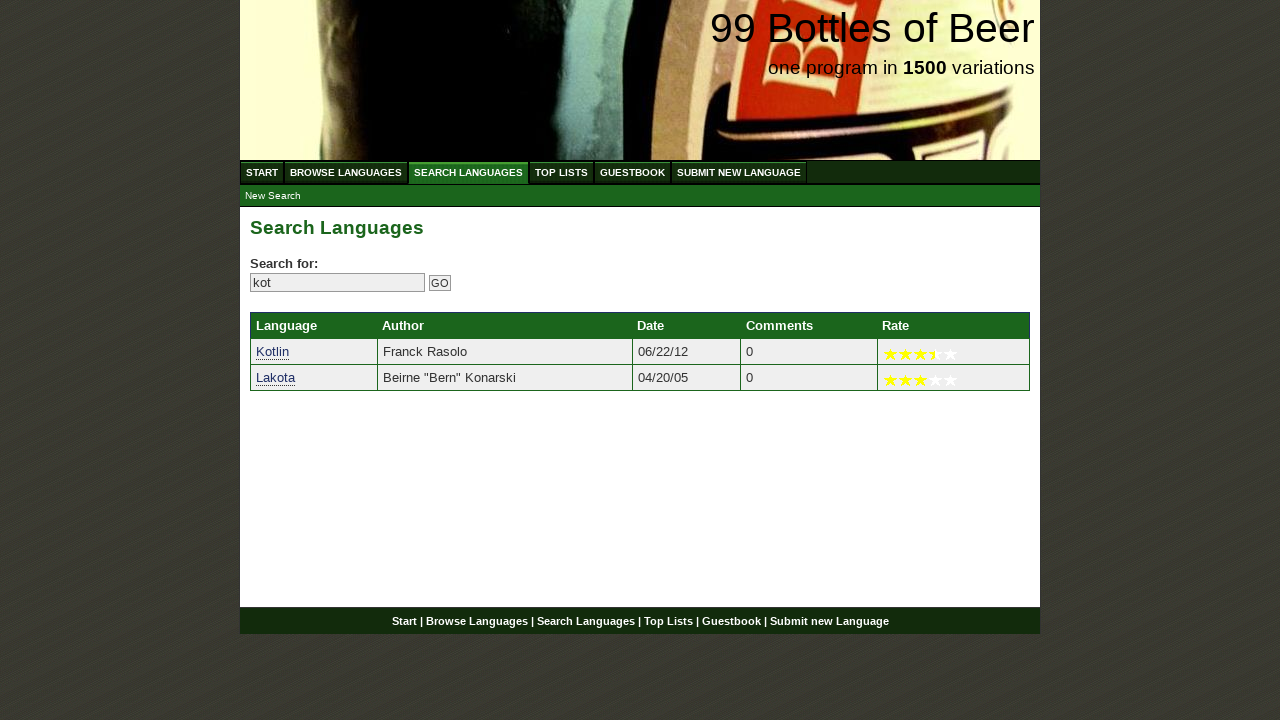